Navigates to an educational puzzle page, calculates and clicks a hidden link based on a mathematical formula, then fills out a multi-field form with personal information (first name, last name, city, country) and submits it.

Starting URL: http://suninjuly.github.io/find_link_text

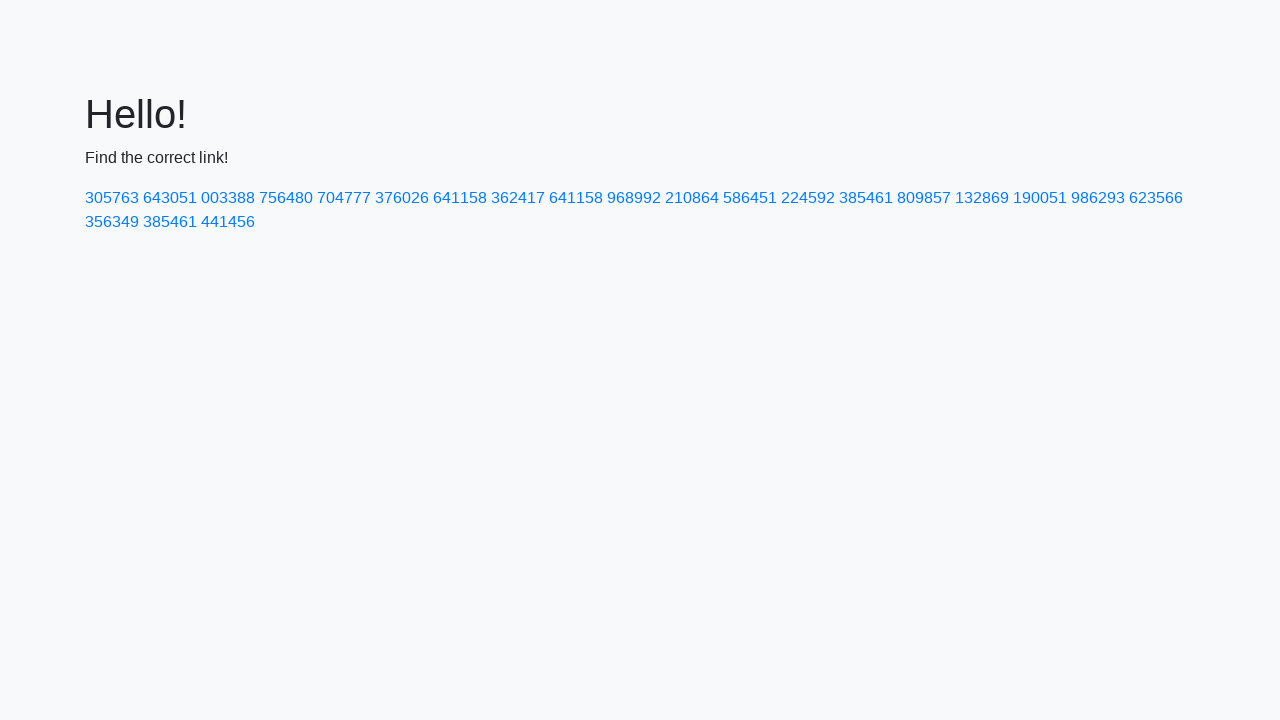

Clicked hidden link with calculated text '224592' at (808, 198) on a:text('224592')
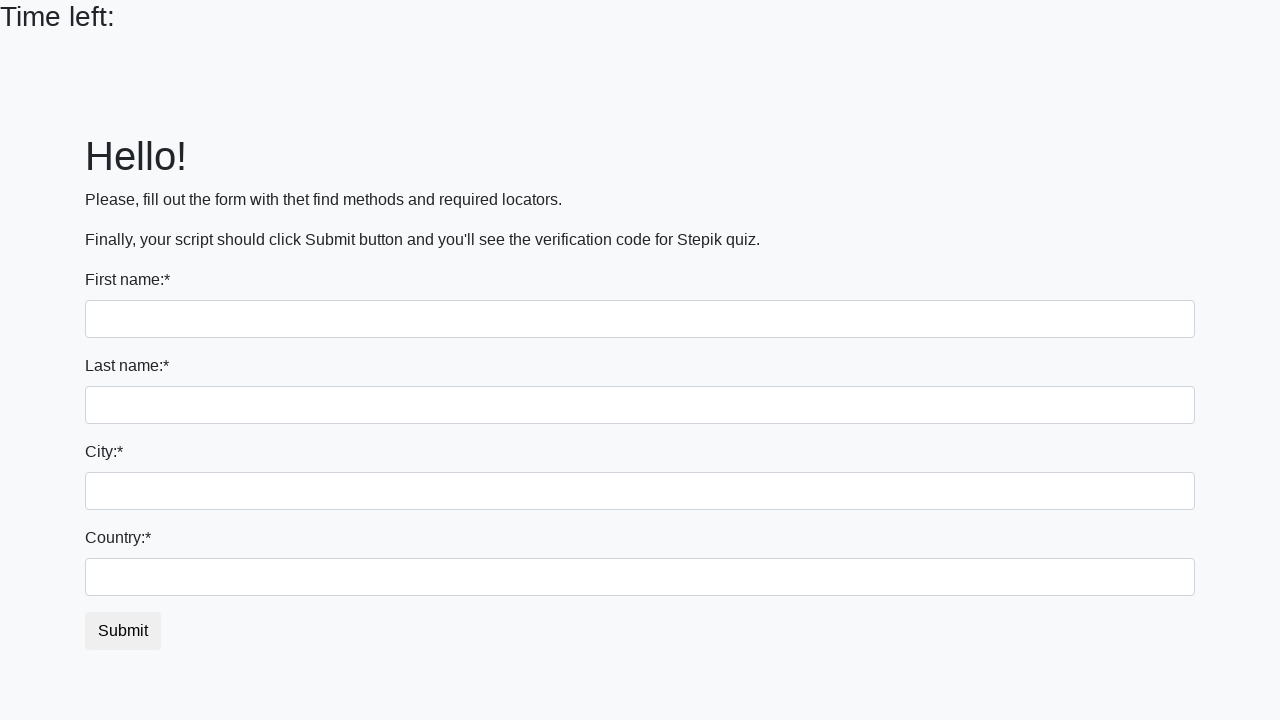

Filled first name field with 'Ivan' on input
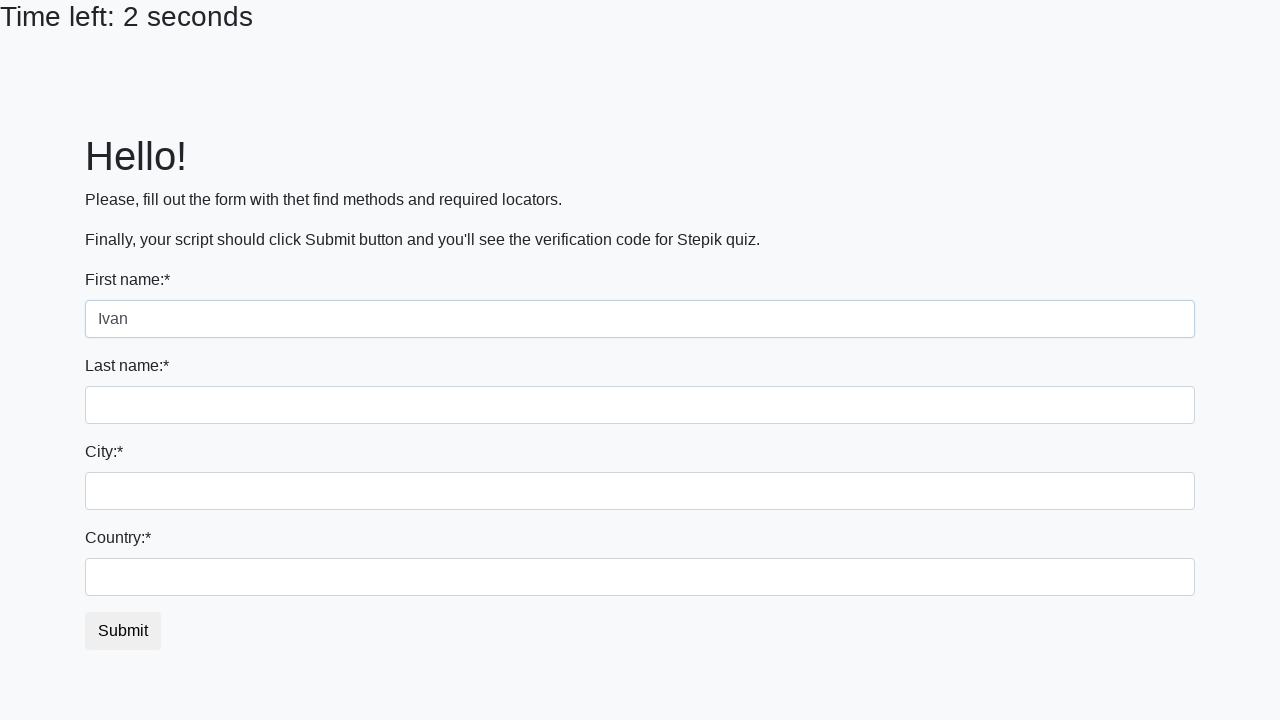

Filled last name field with 'Petrov' on input[name='last_name']
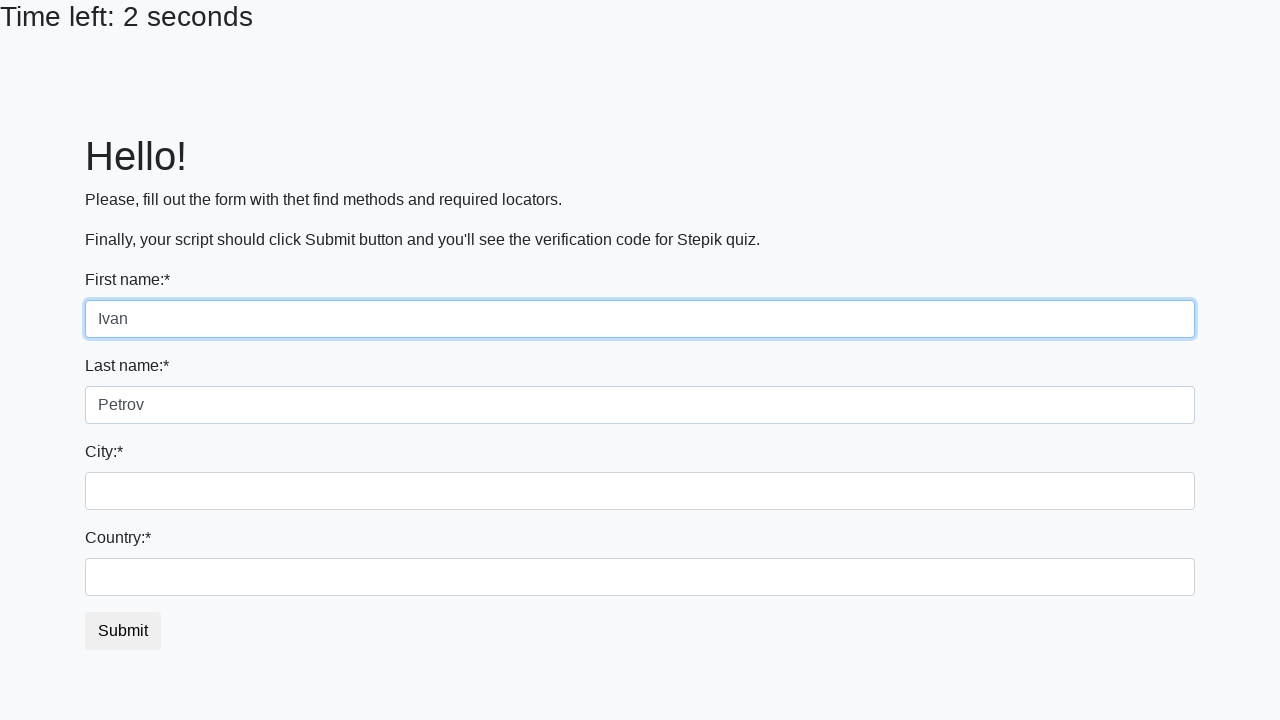

Filled city field with 'Smolensk' on .city
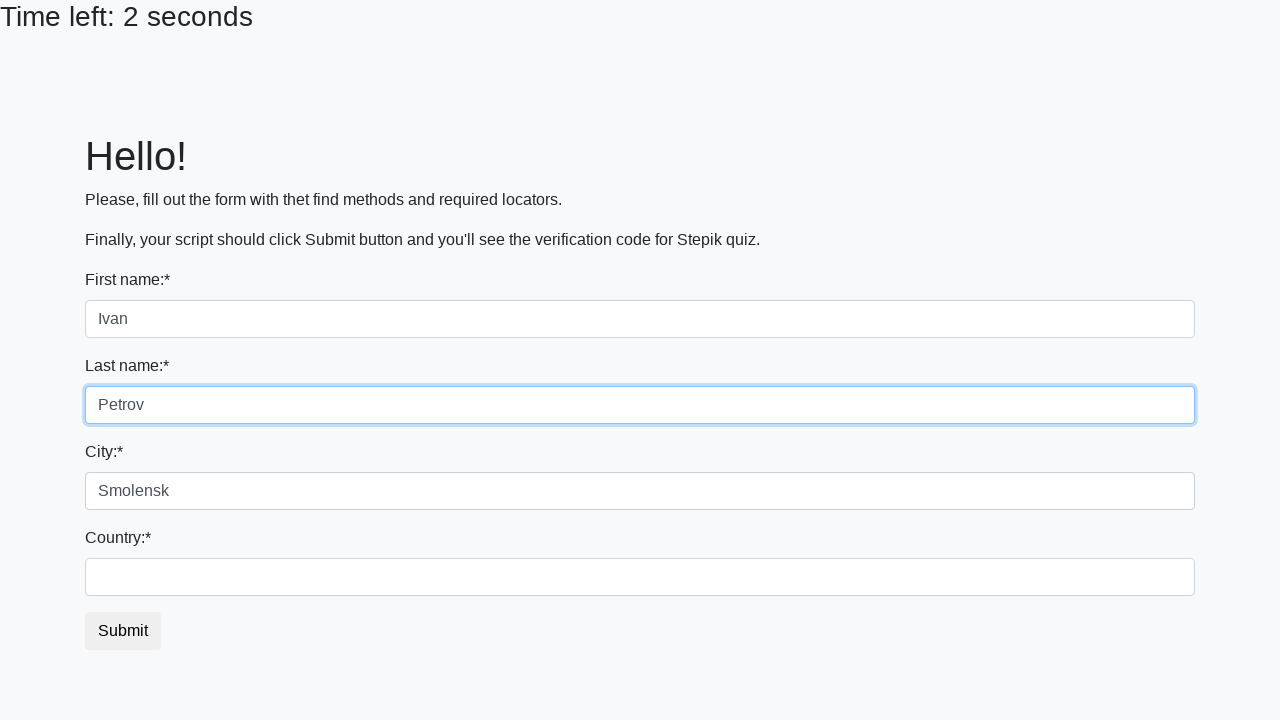

Filled country field with 'Russia' on #country
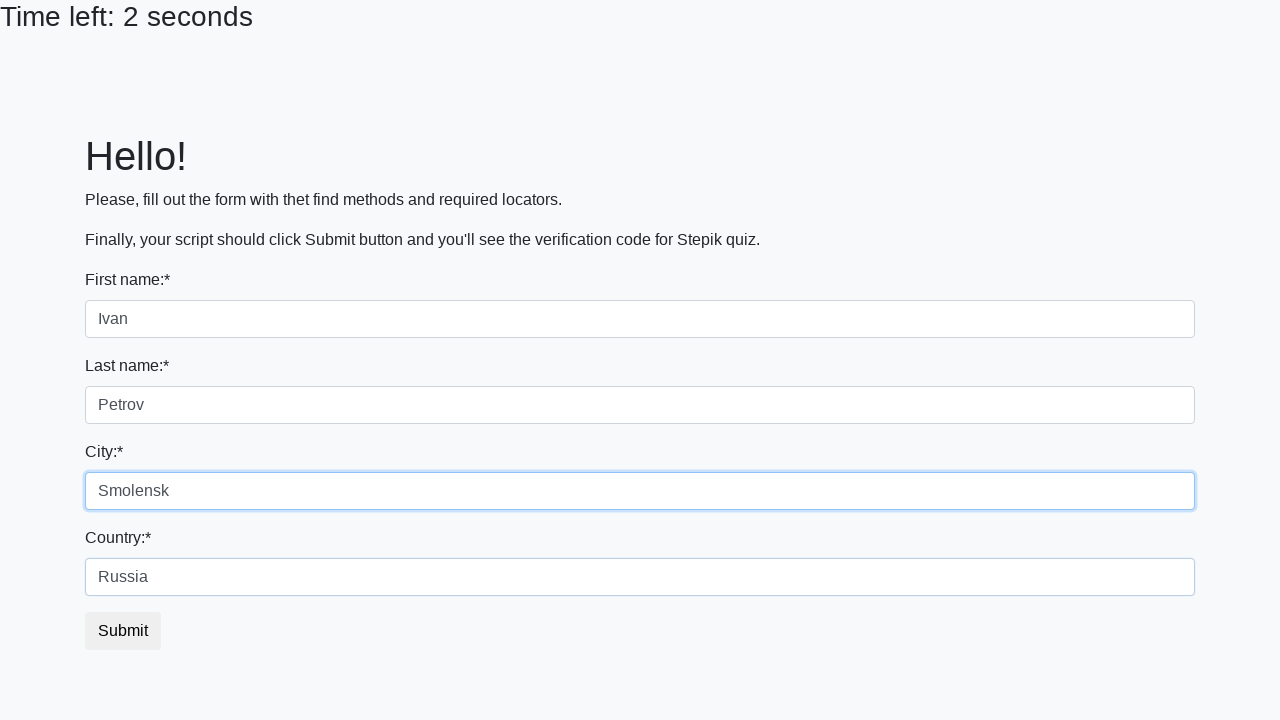

Clicked form submit button at (123, 631) on button.btn
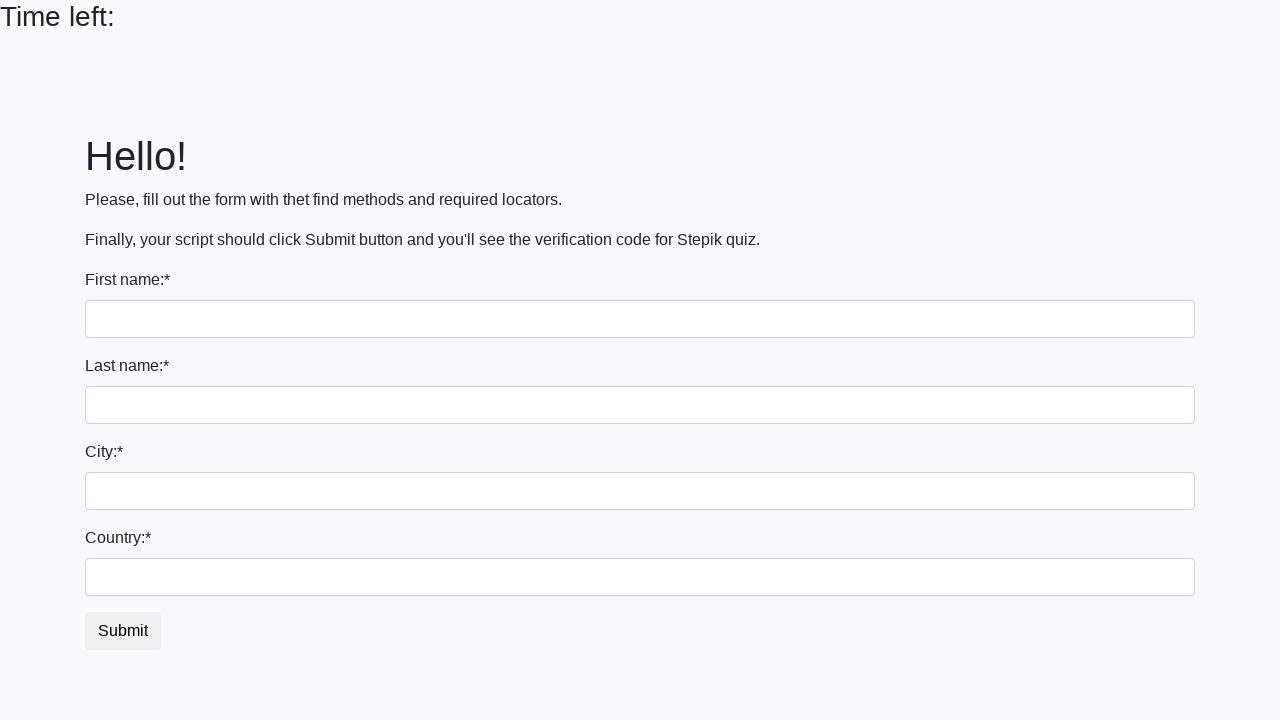

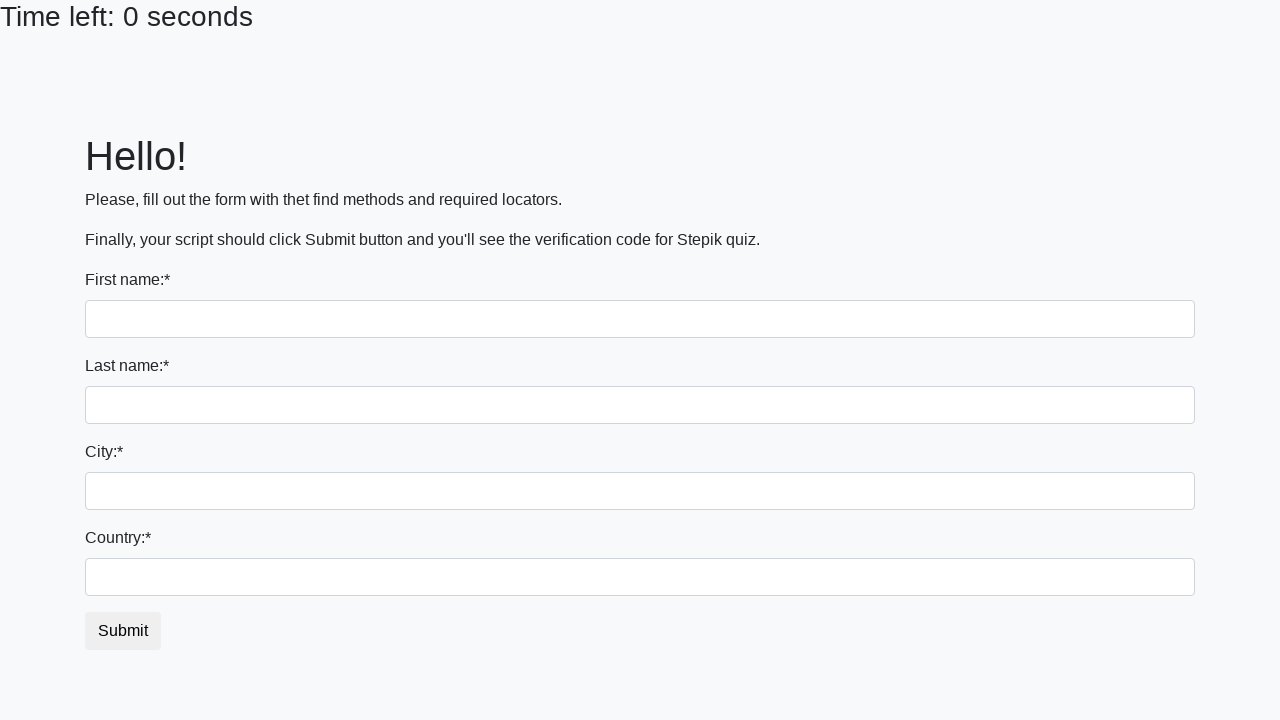